Tests form field interaction on SelectorHub's XPath practice page by filling in the email field and verifying the entered value

Starting URL: https://selectorshub.com/xpath-practice-page/

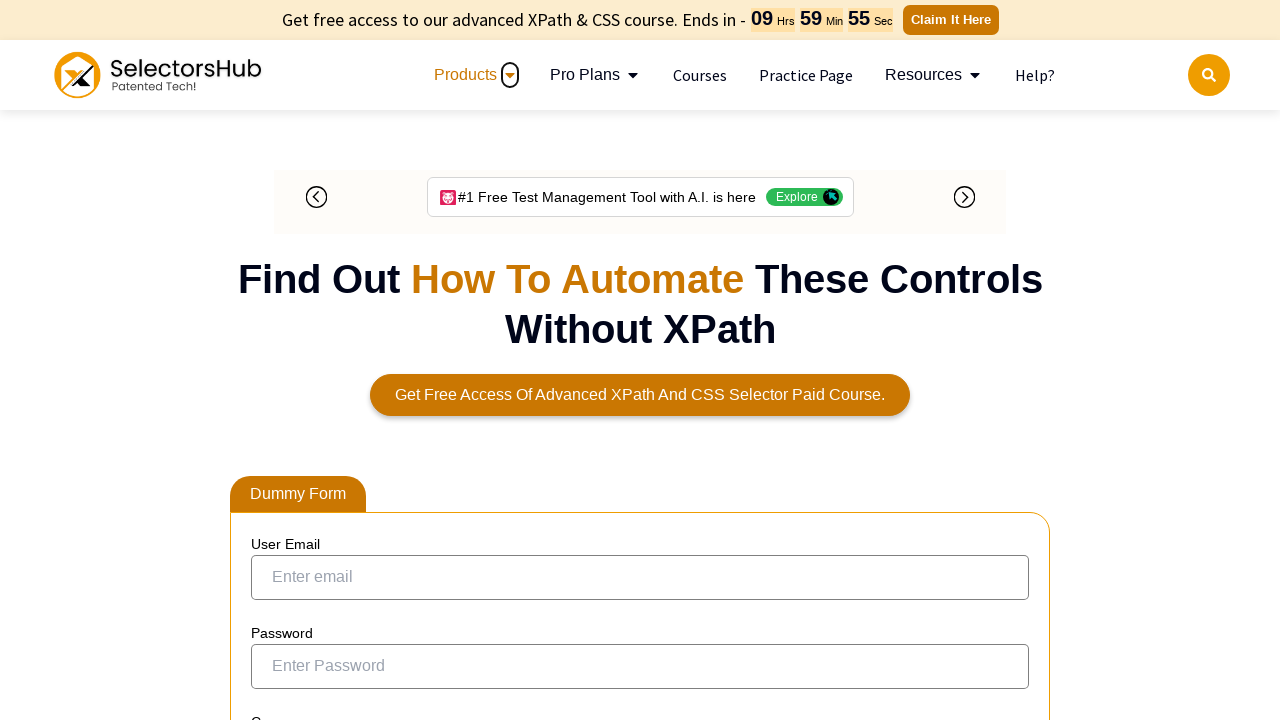

Navigated to SelectorHub XPath practice page
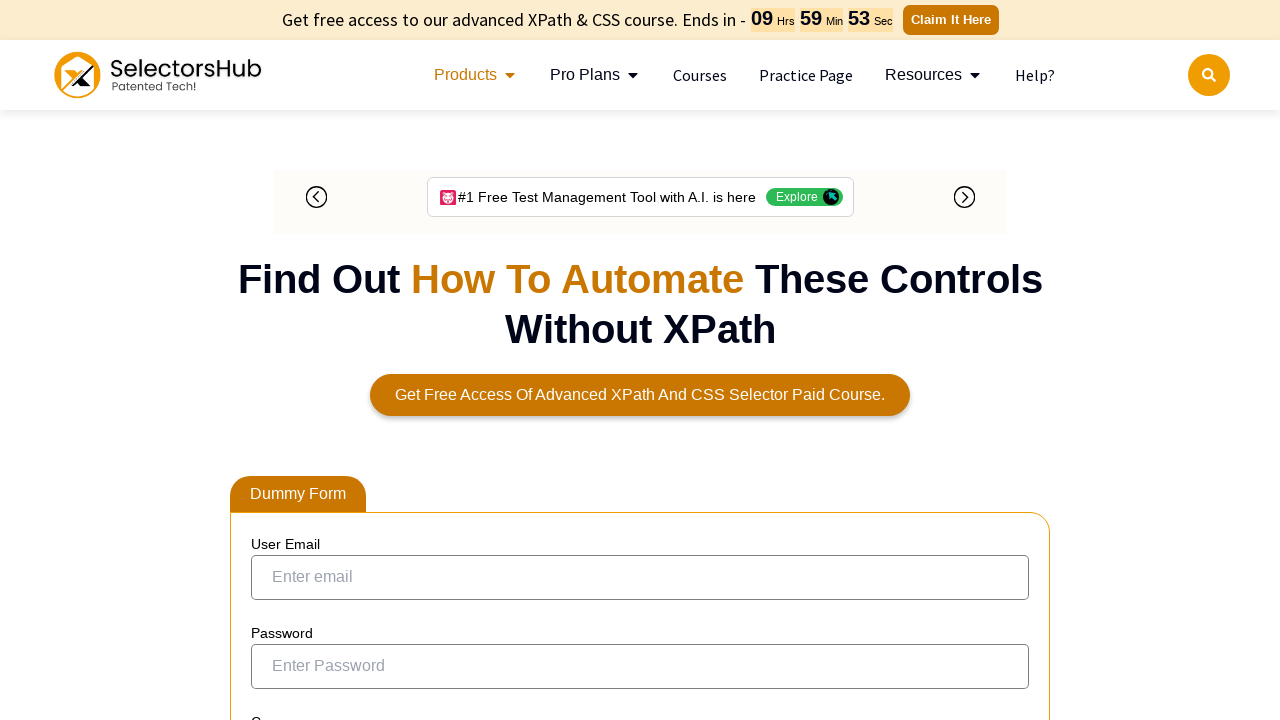

Clicked on the email field at (640, 577) on input[name='email']
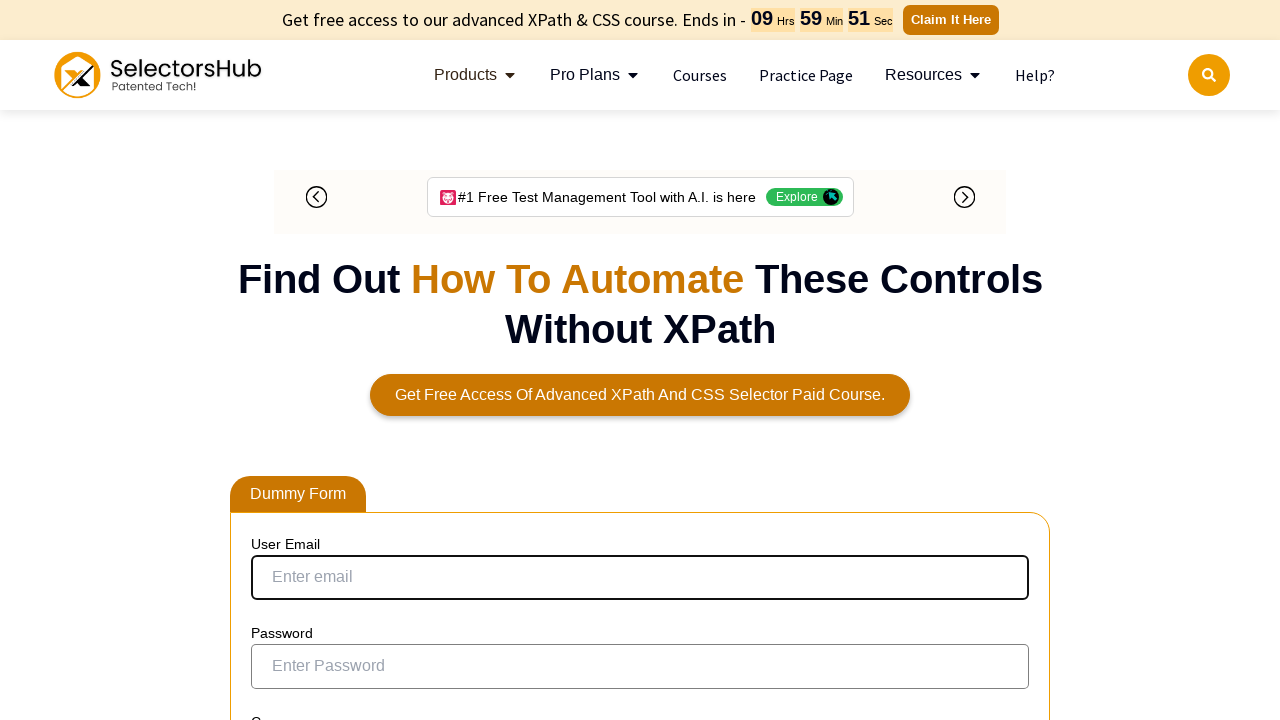

Filled email field with 'Tran Mai Hanh' on input[name='email']
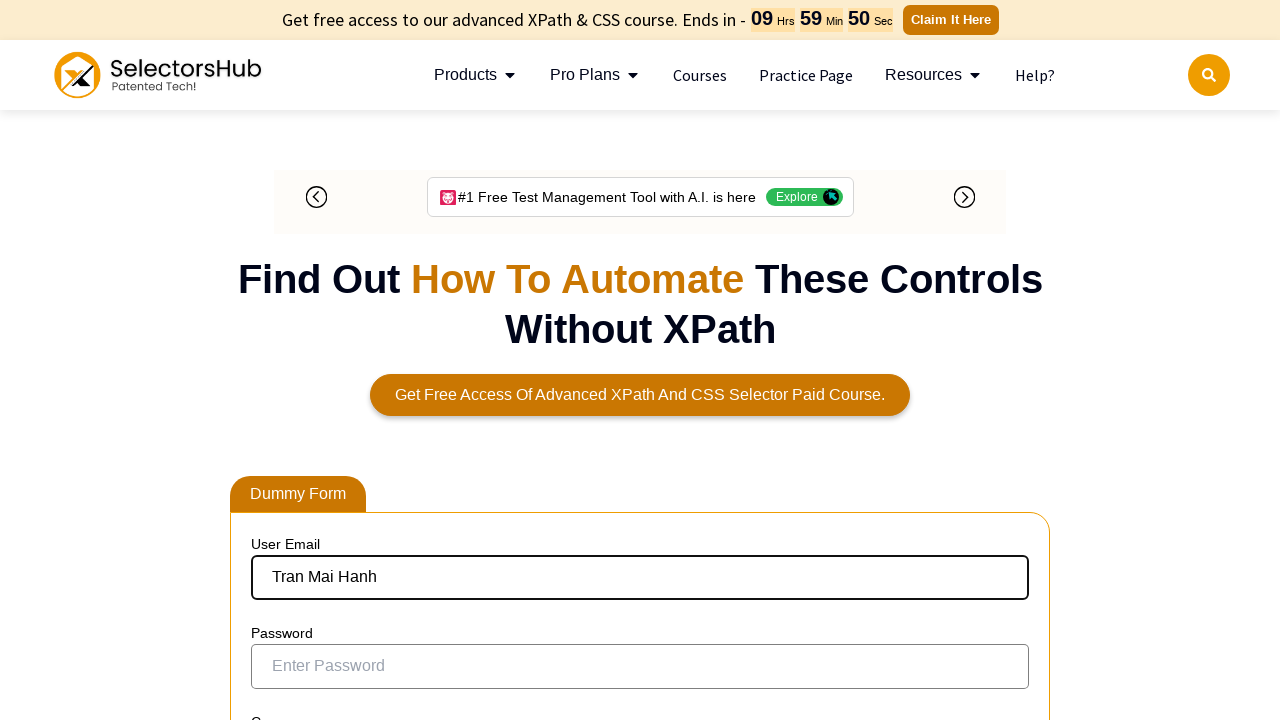

Verified email field contains the correct value 'Tran Mai Hanh'
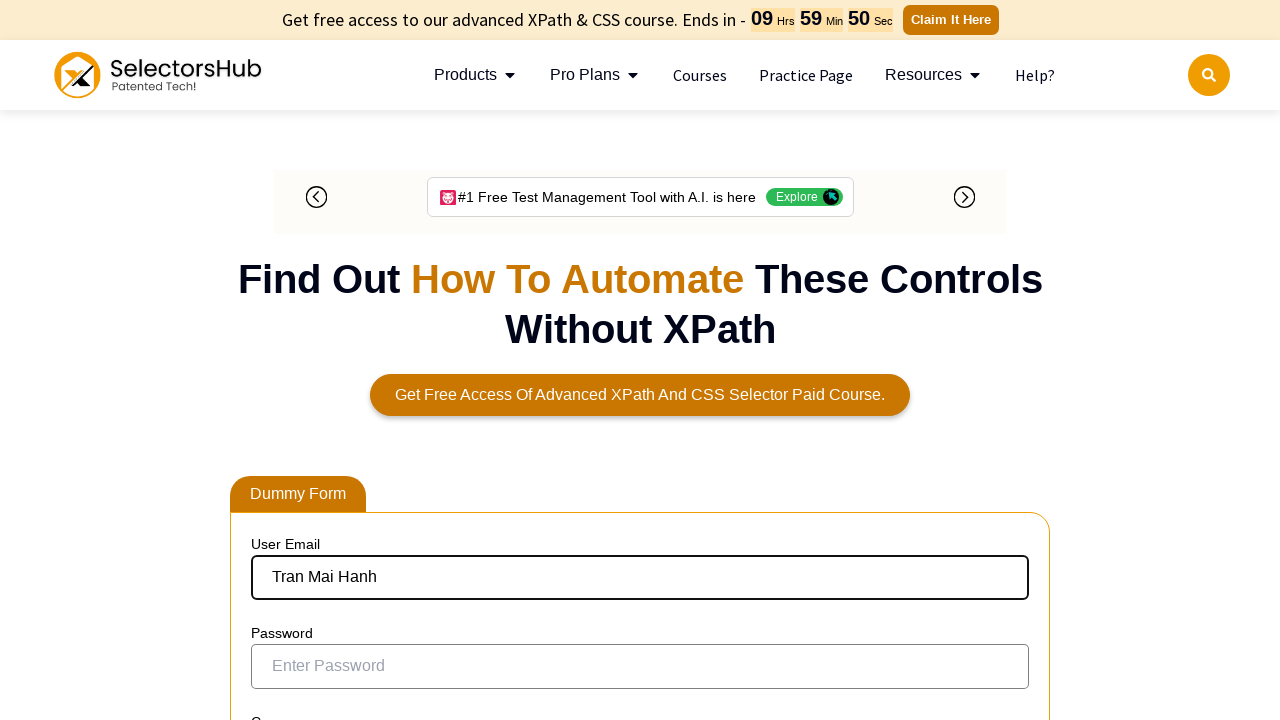

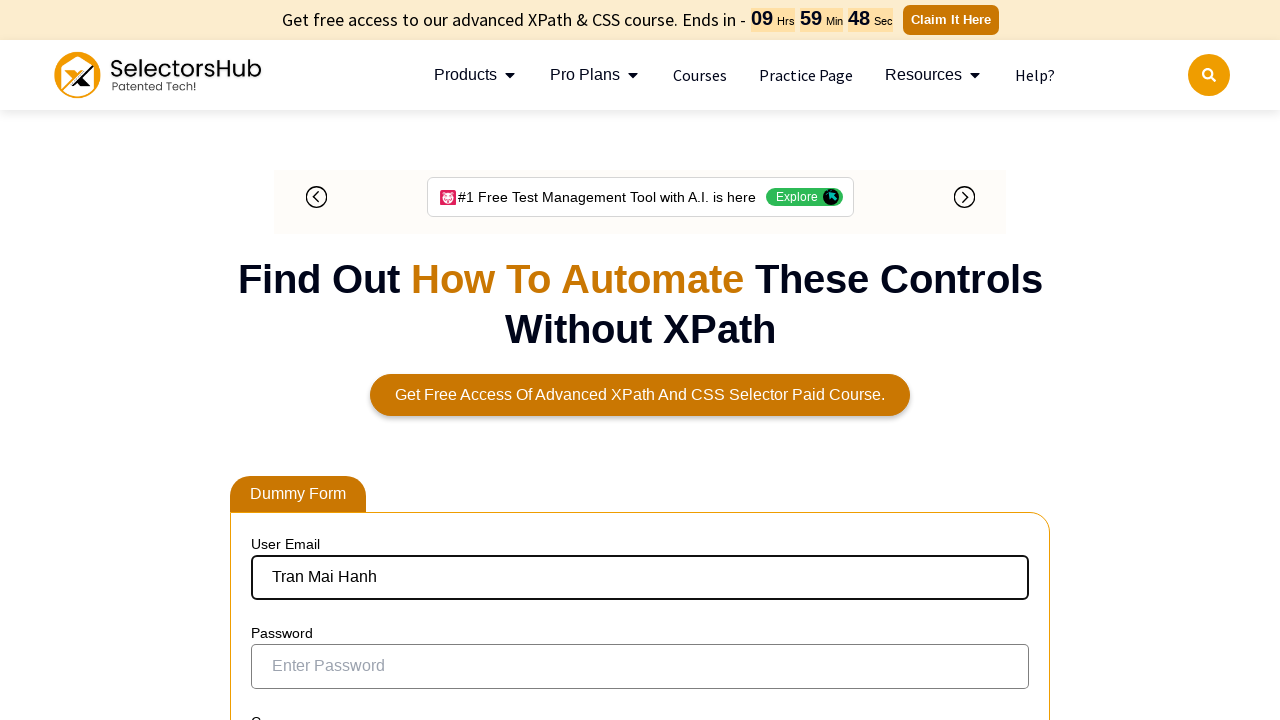